Tests file upload functionality on filebin.net by uploading a file through the file input field

Starting URL: https://filebin.net/

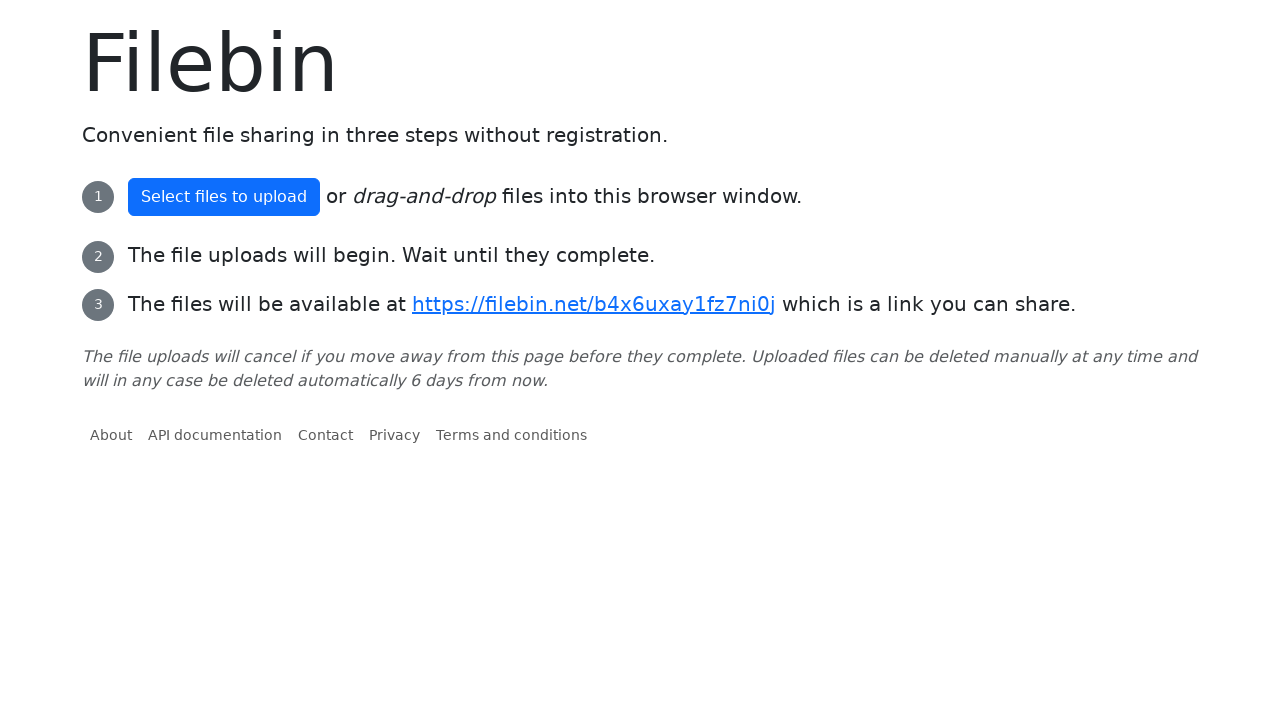

Created temporary test file for upload
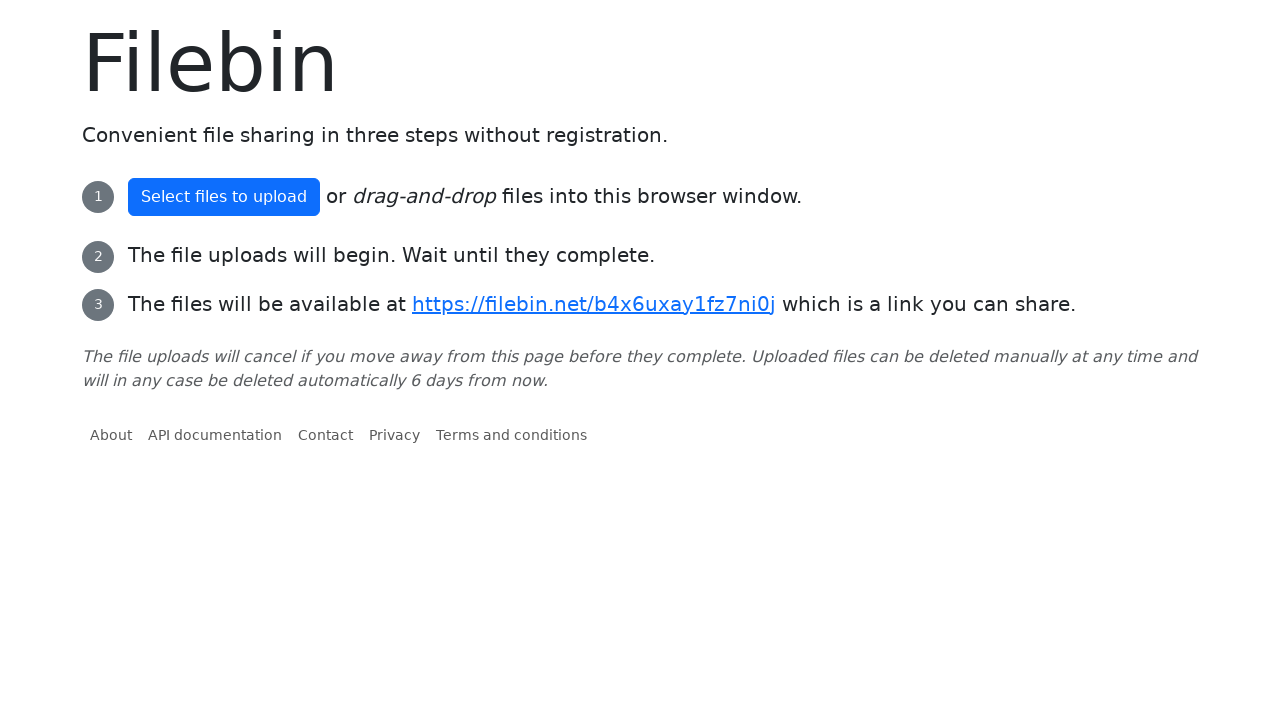

Set file input with test_upload_file.txt
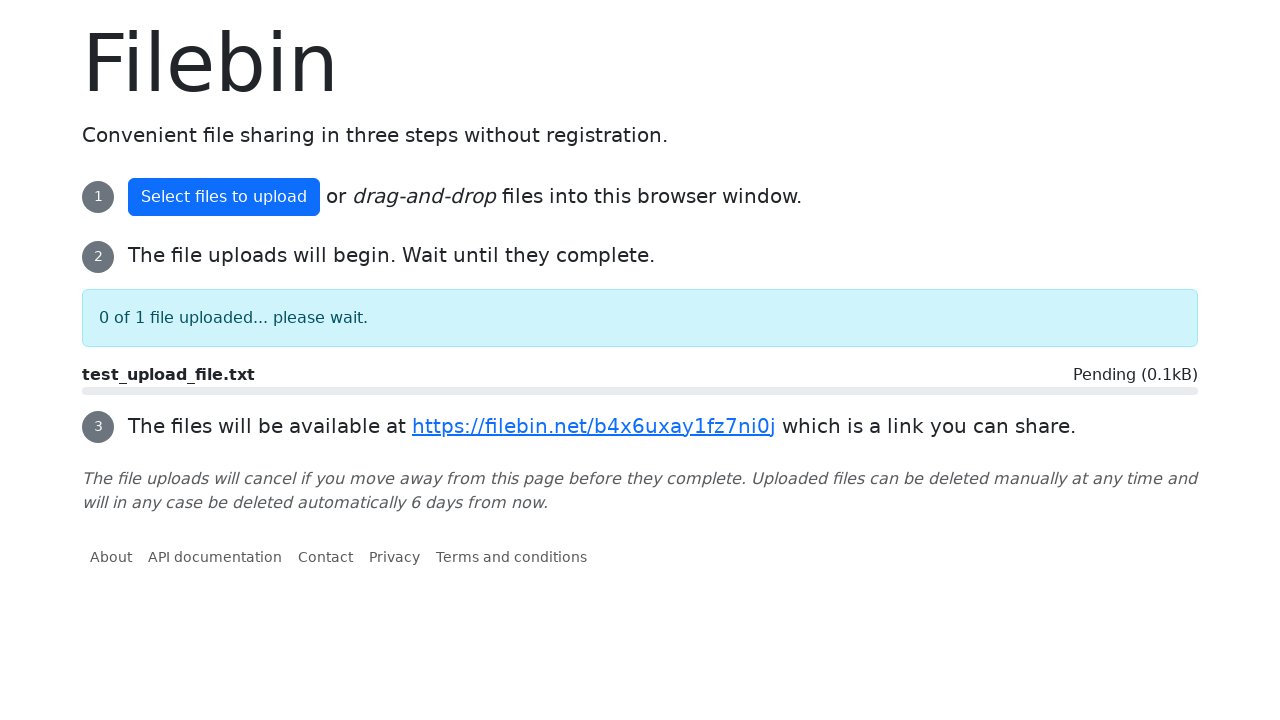

Waited 2 seconds for file upload to process
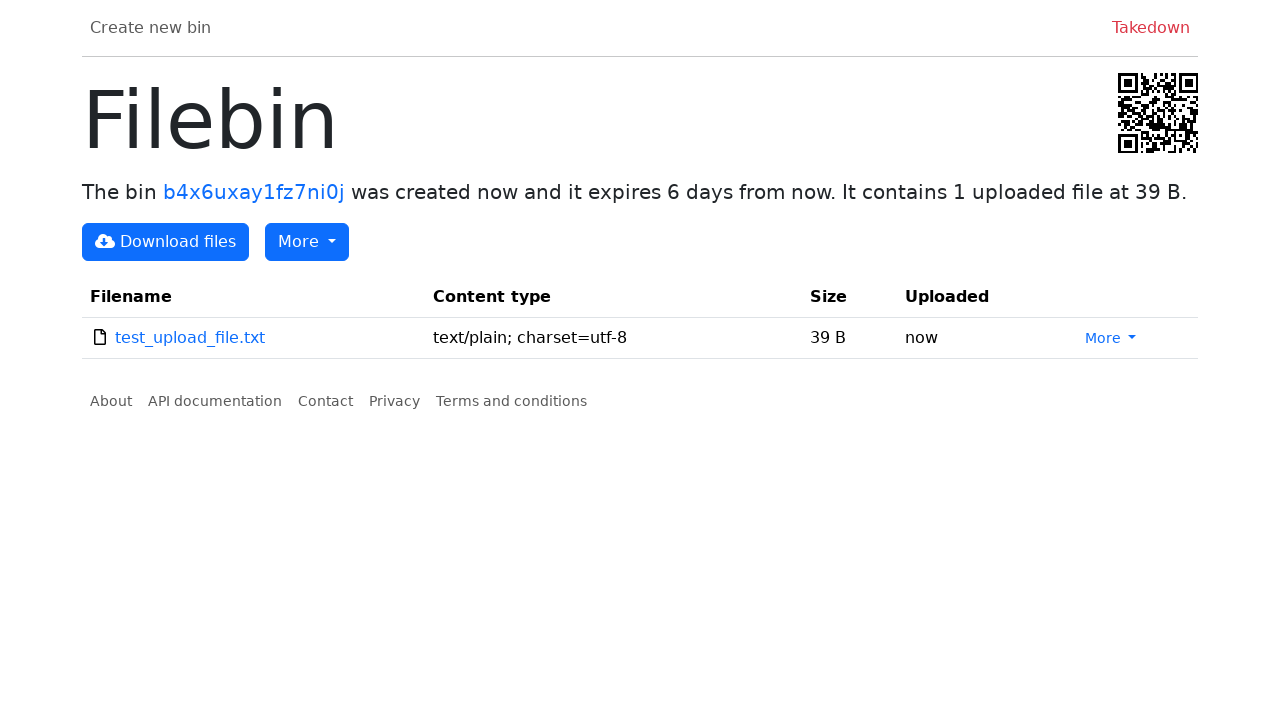

Deleted temporary test file
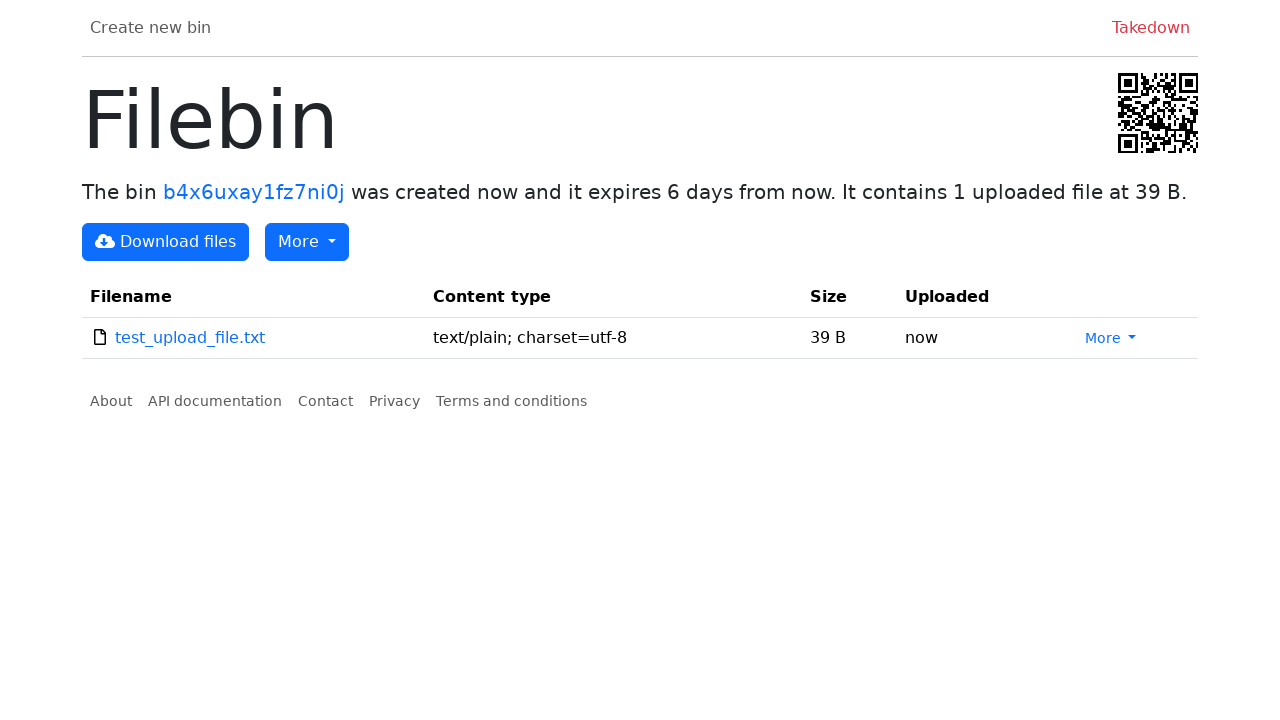

Removed temporary directory
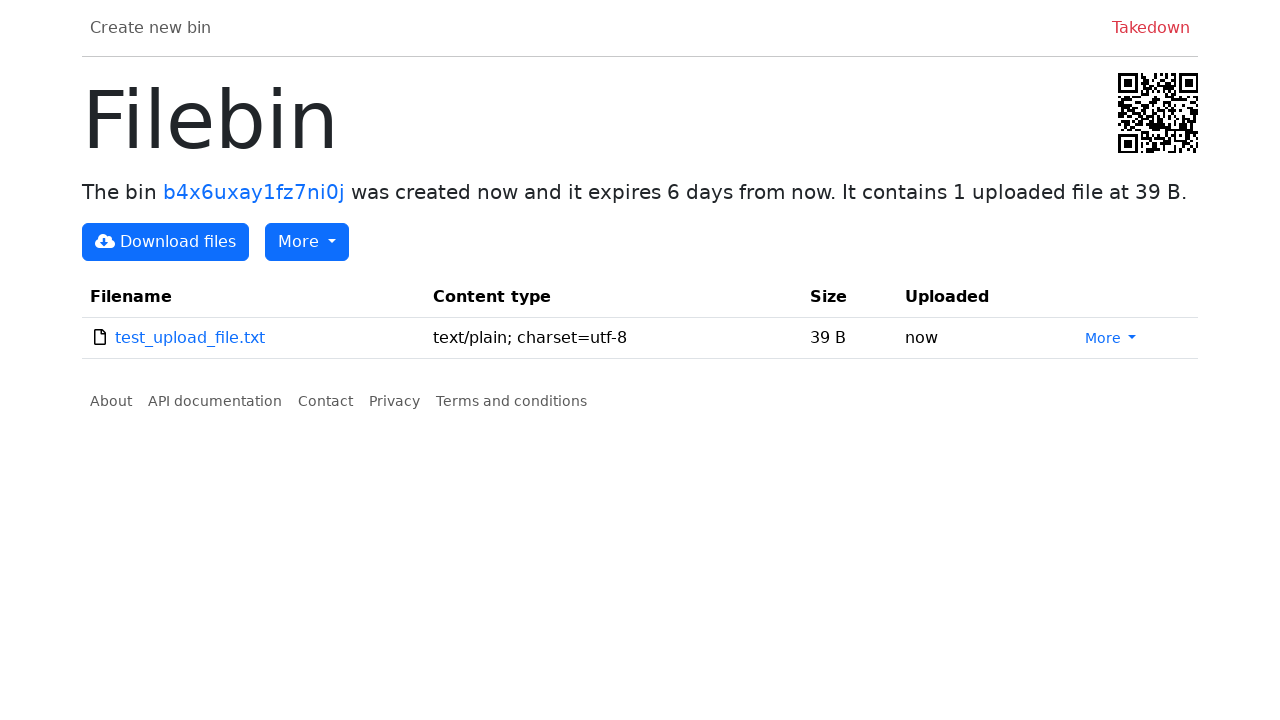

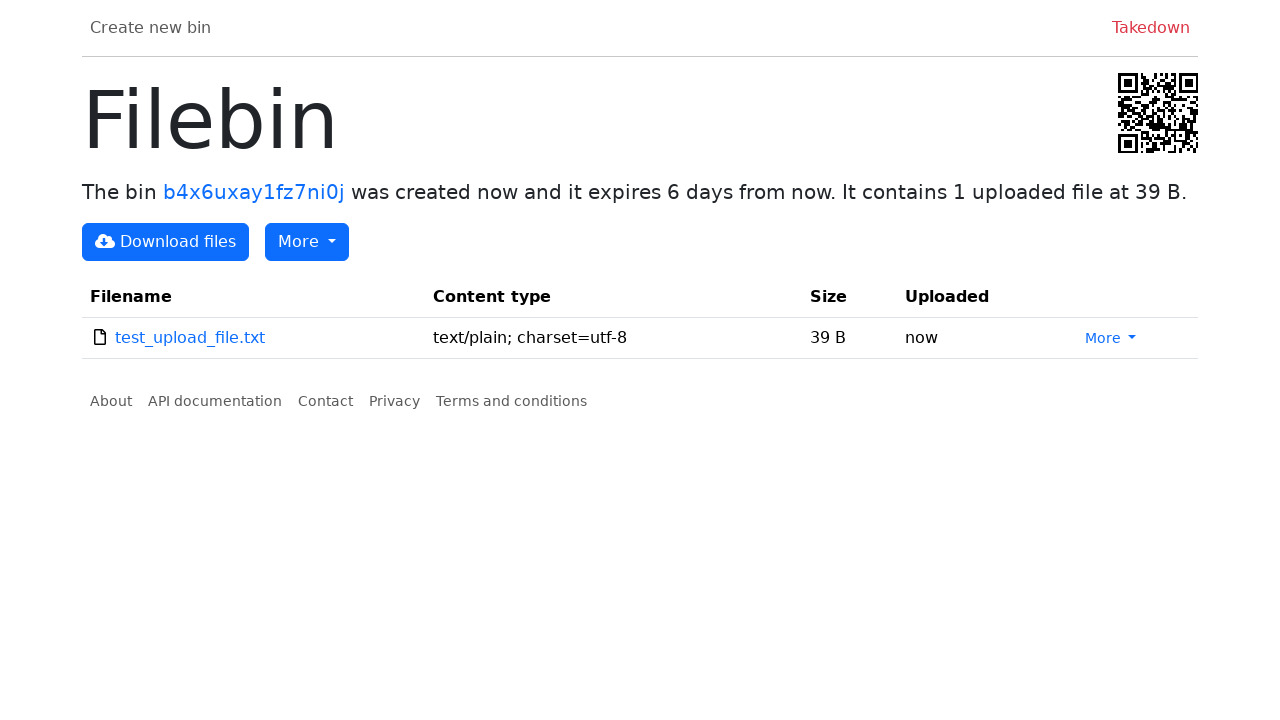